Navigates to Americanas homepage, hovers over the celulares menu, clicks on iPhone link, and waits for product cards to load

Starting URL: https://www.americanas.com.br/

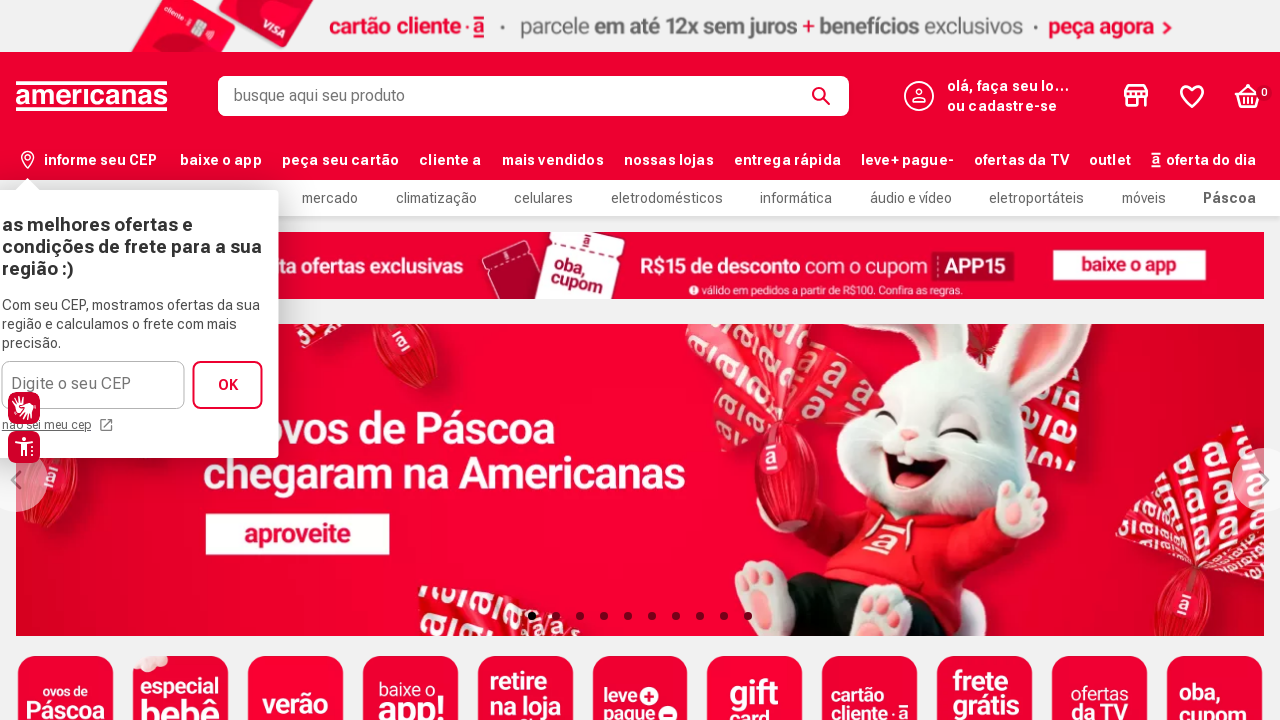

Waited for page to load (domcontentloaded state)
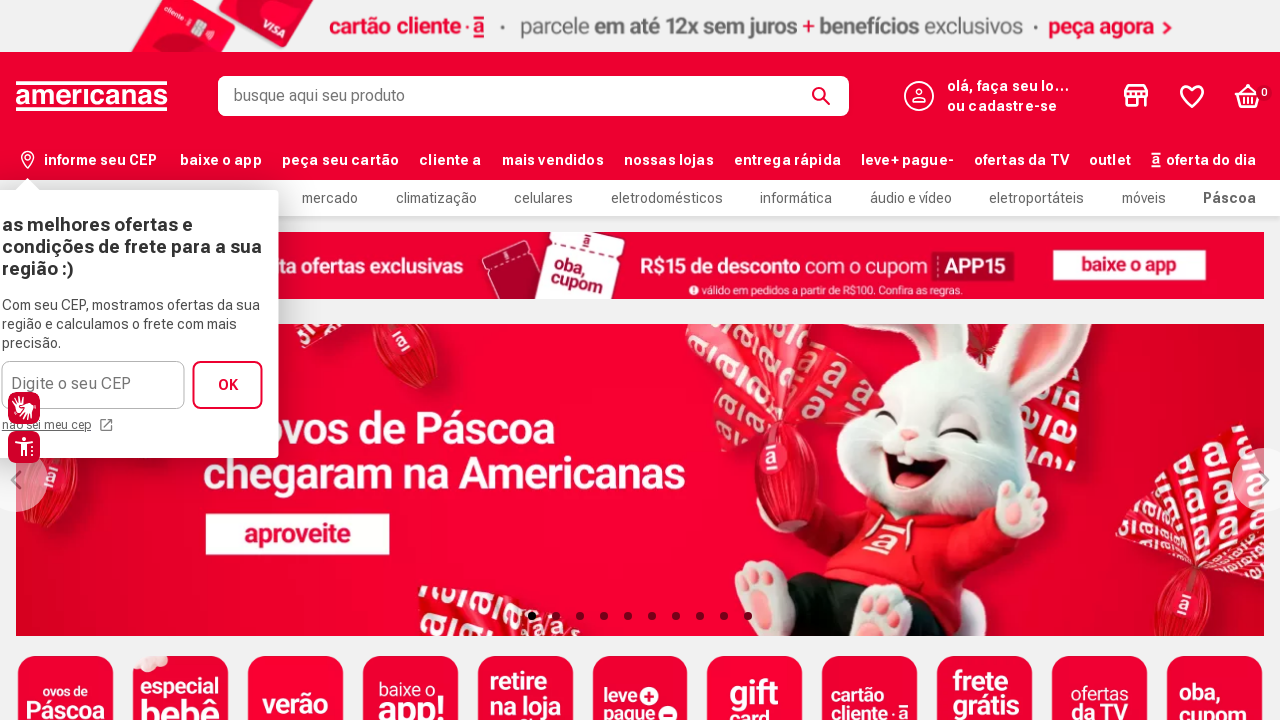

Hovered over celulares menu at (544, 198) on a:text('celulares')
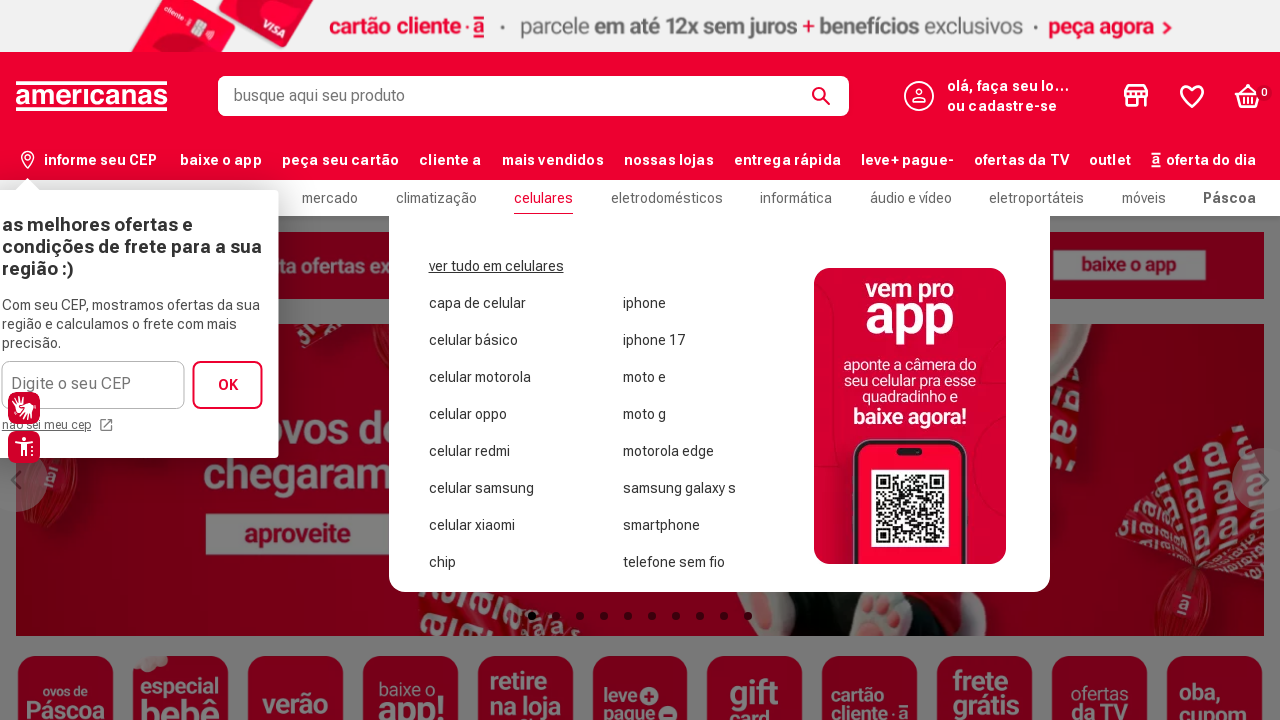

Clicked on iPhone link at (716, 304) on a:text('iphone')
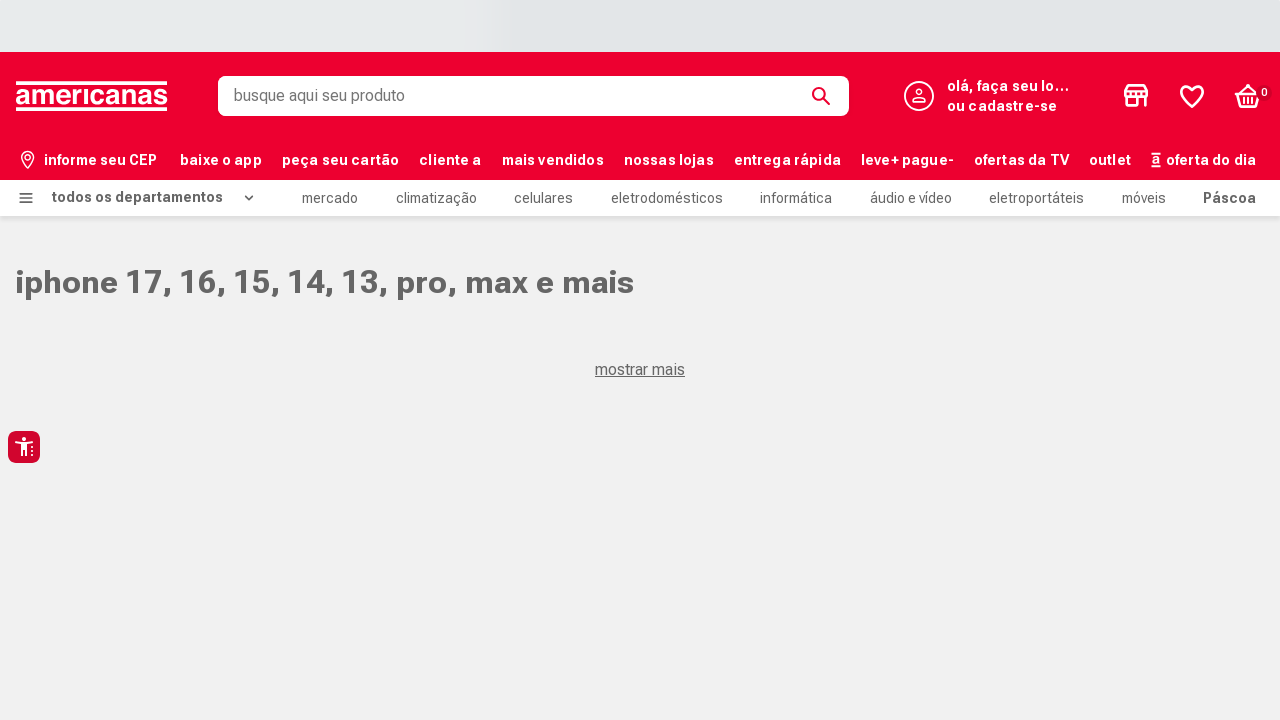

Product cards loaded successfully
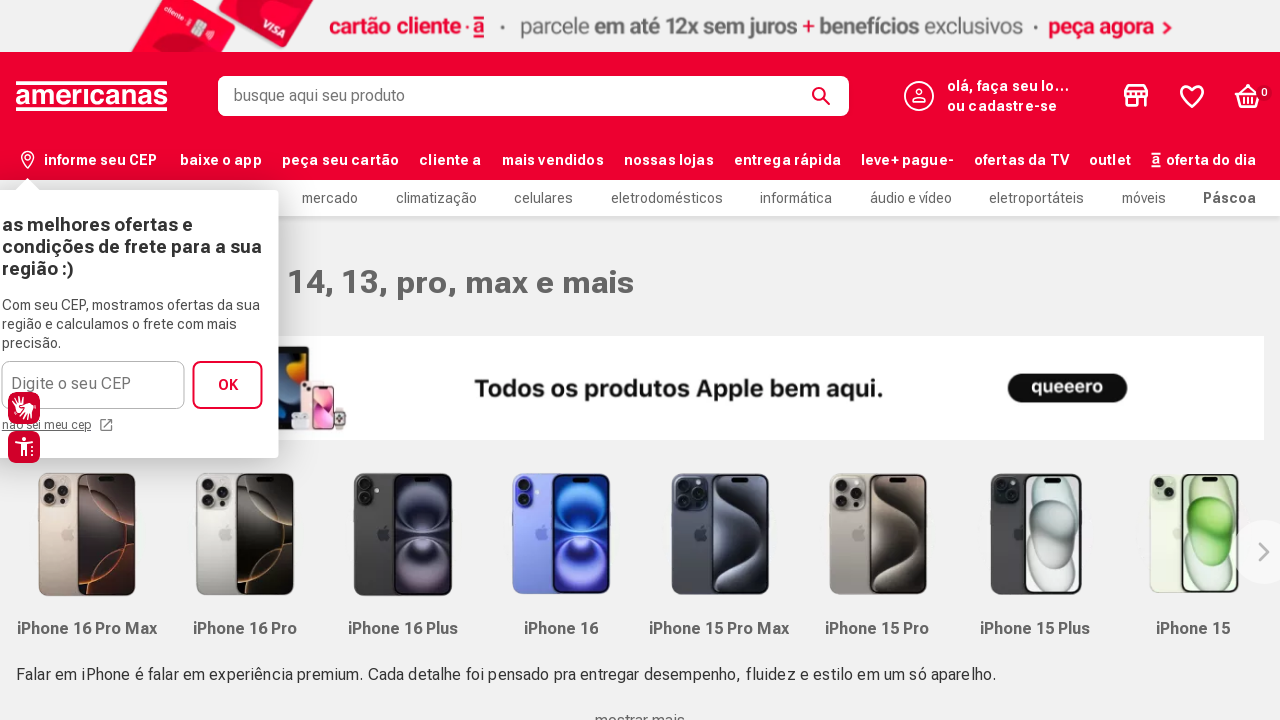

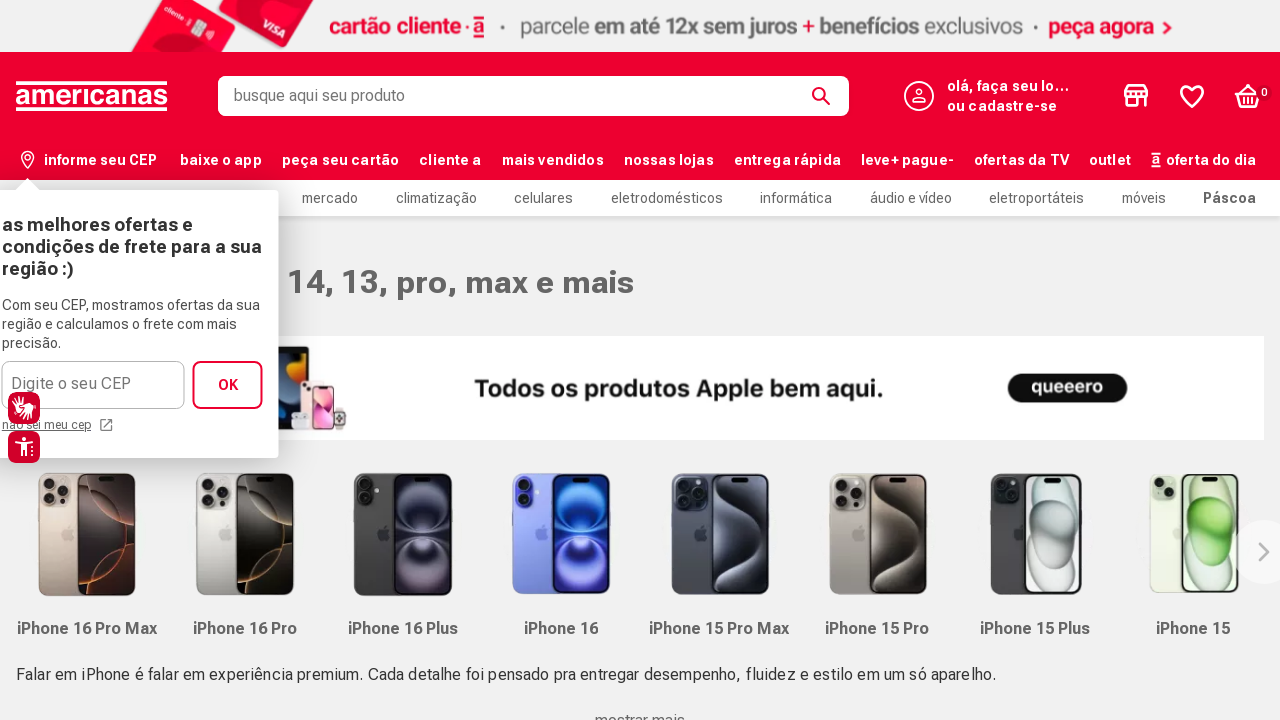